Searches for petitions on MoveOn.org using a keyword and scrolls through the results to load more petitions via infinite scroll functionality.

Starting URL: https://sign.moveon.org/petitions/search?query=climate

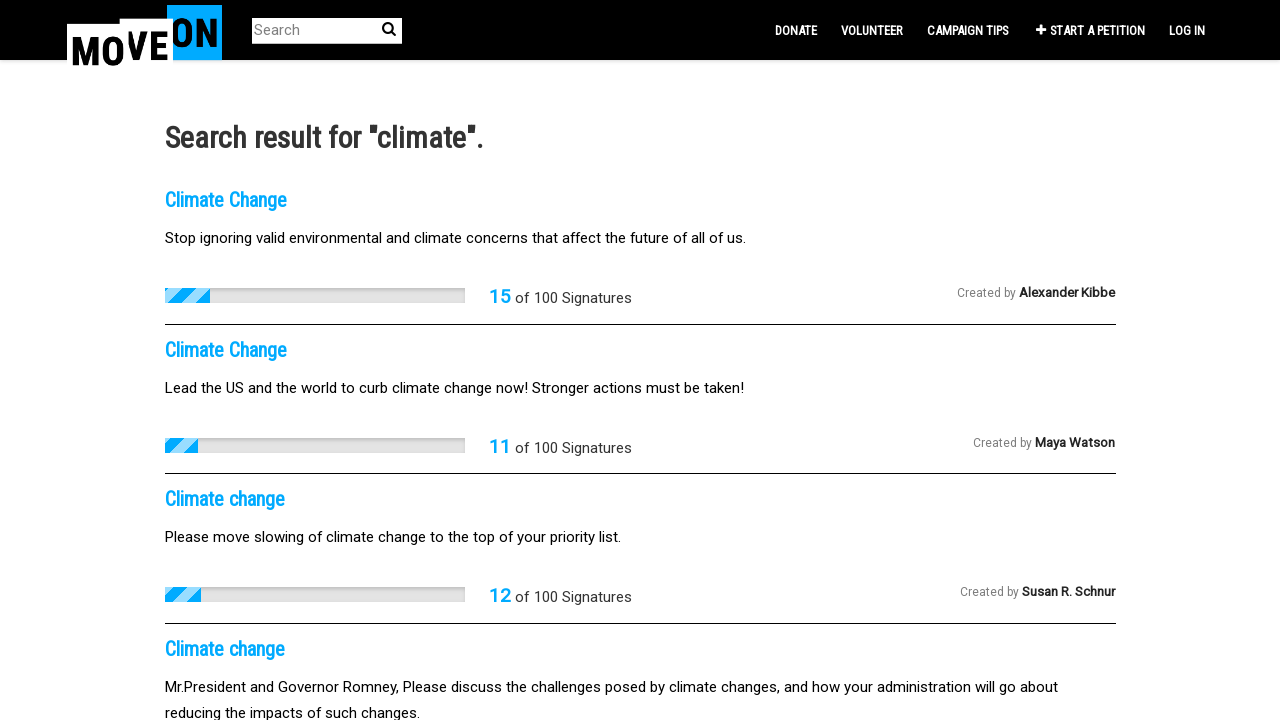

Waited for petition cards to load on MoveOn.org
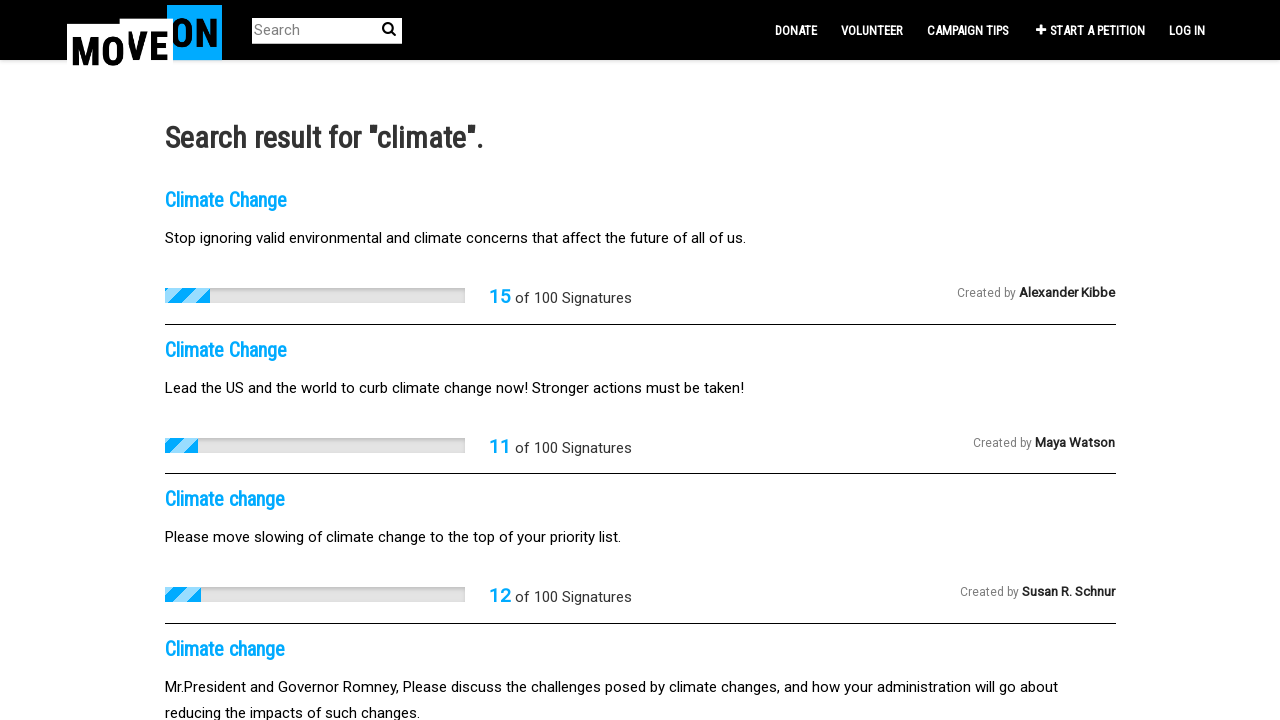

Retrieved current scroll height
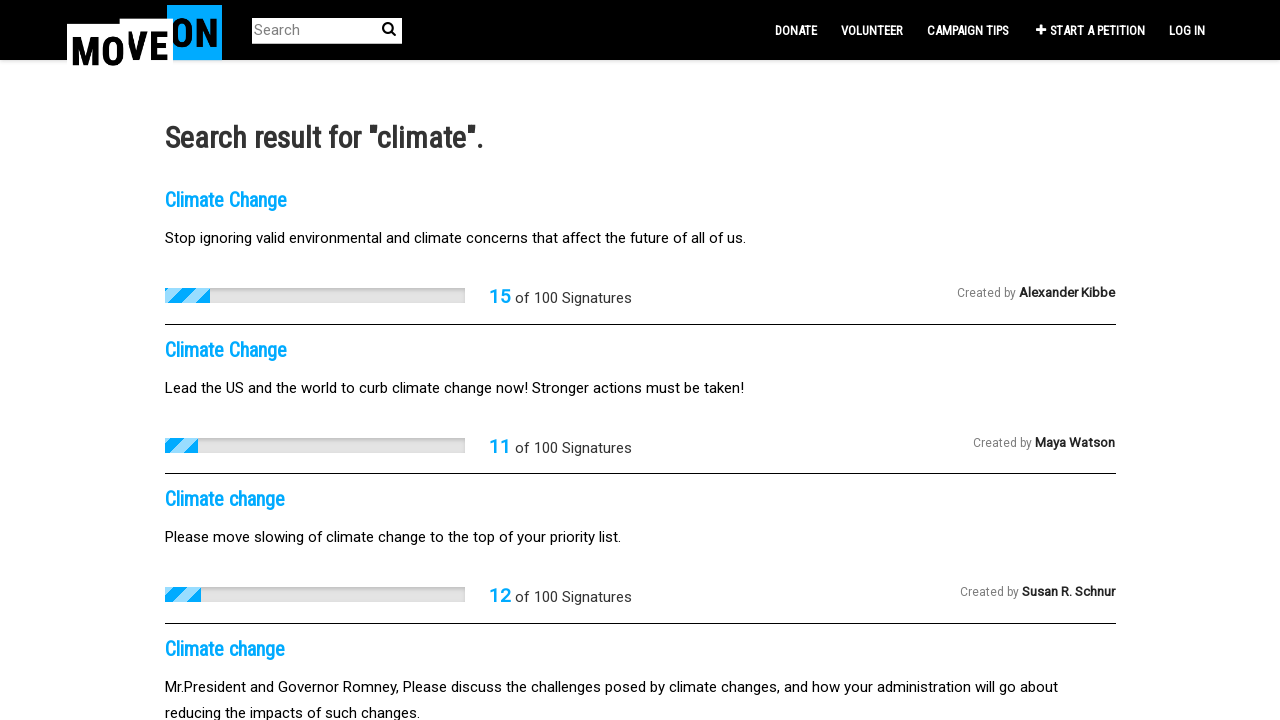

Scrolled to bottom of page to trigger infinite scroll
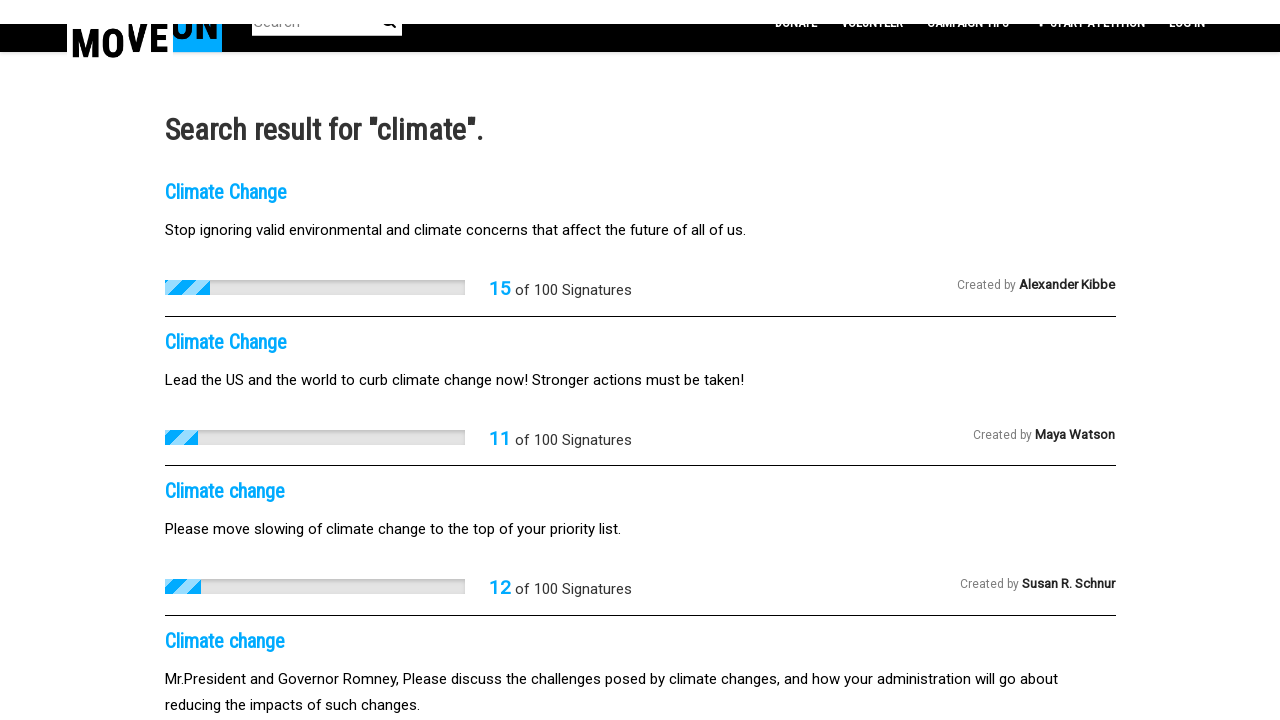

Waited 2 seconds for new petition content to load
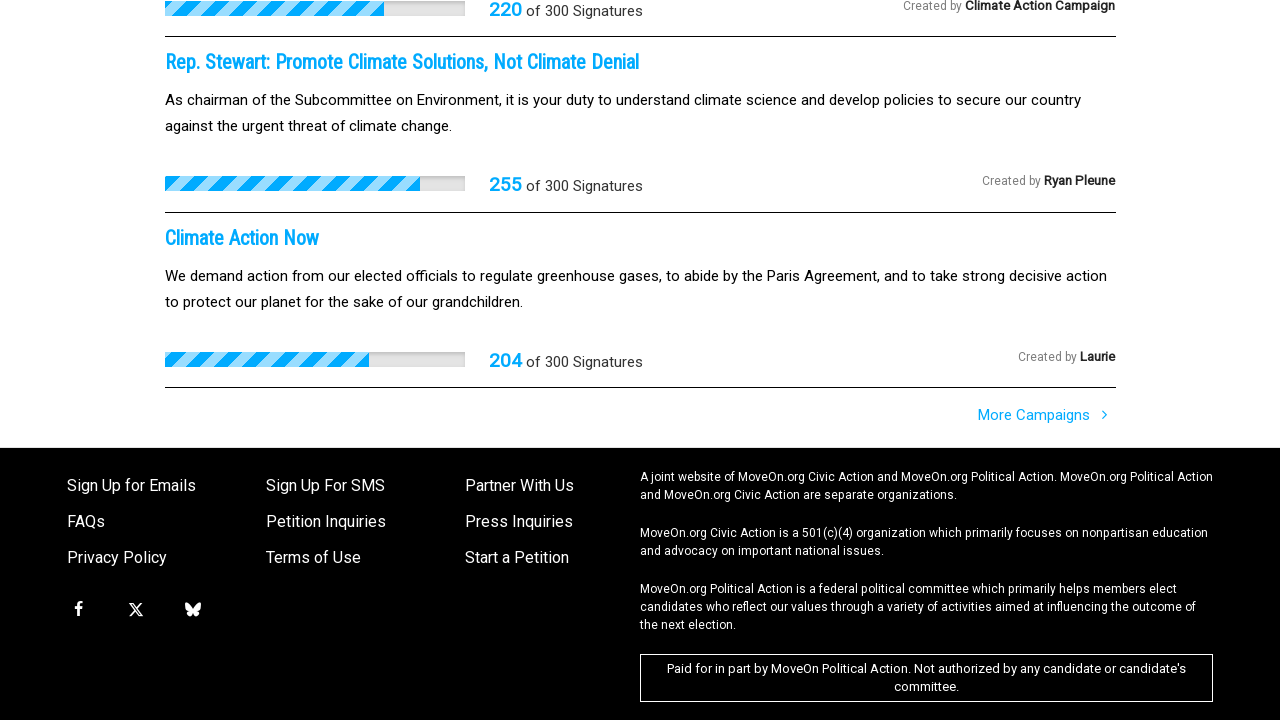

Retrieved new scroll height to check if more content loaded
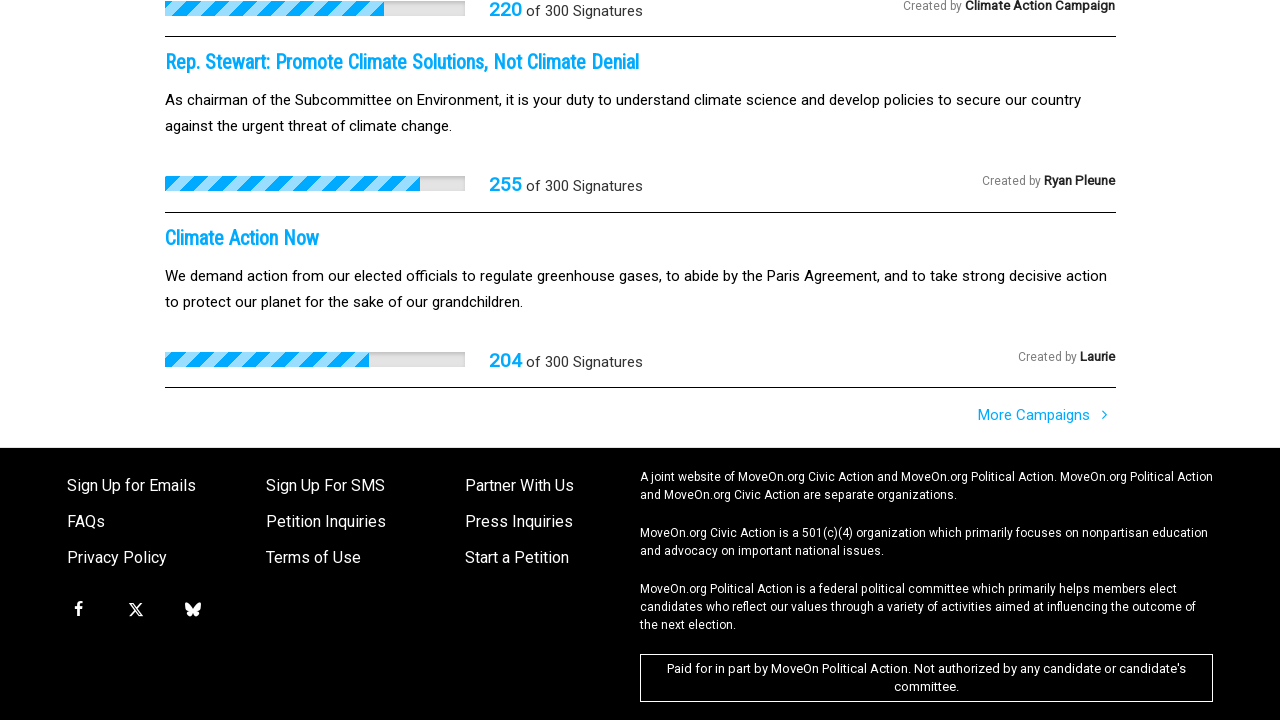

Verified petition title links are displayed in search results
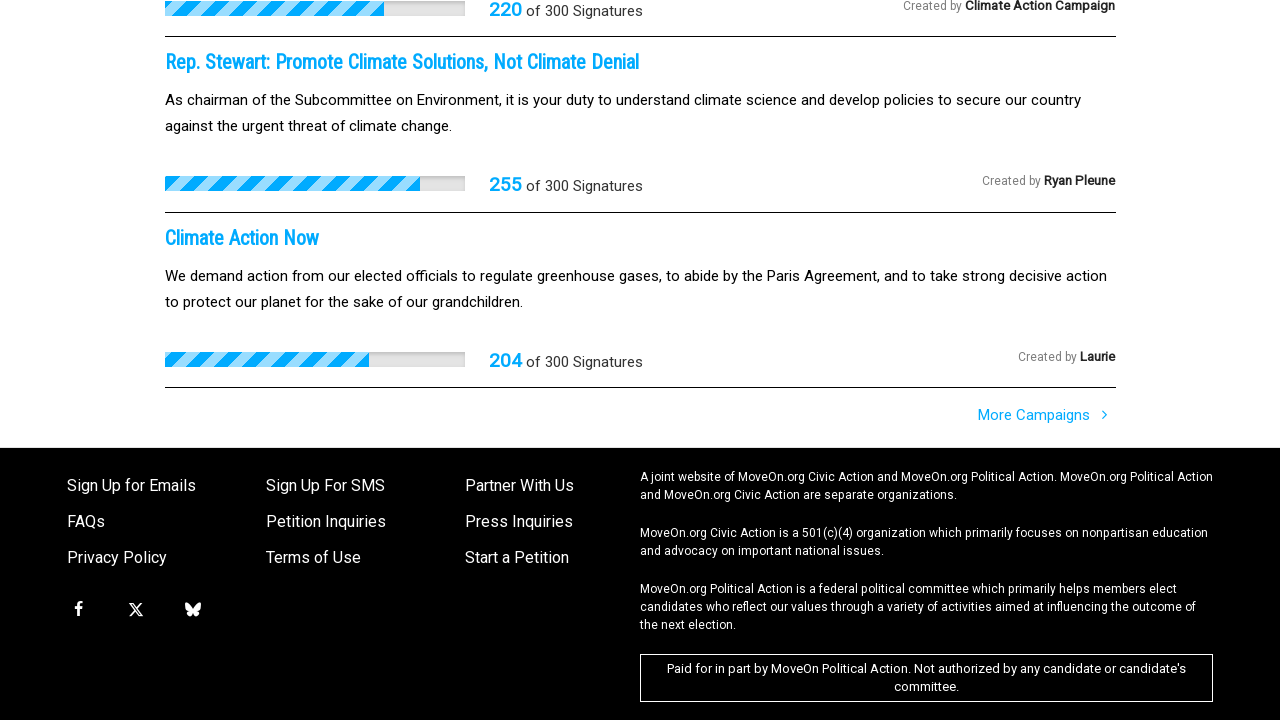

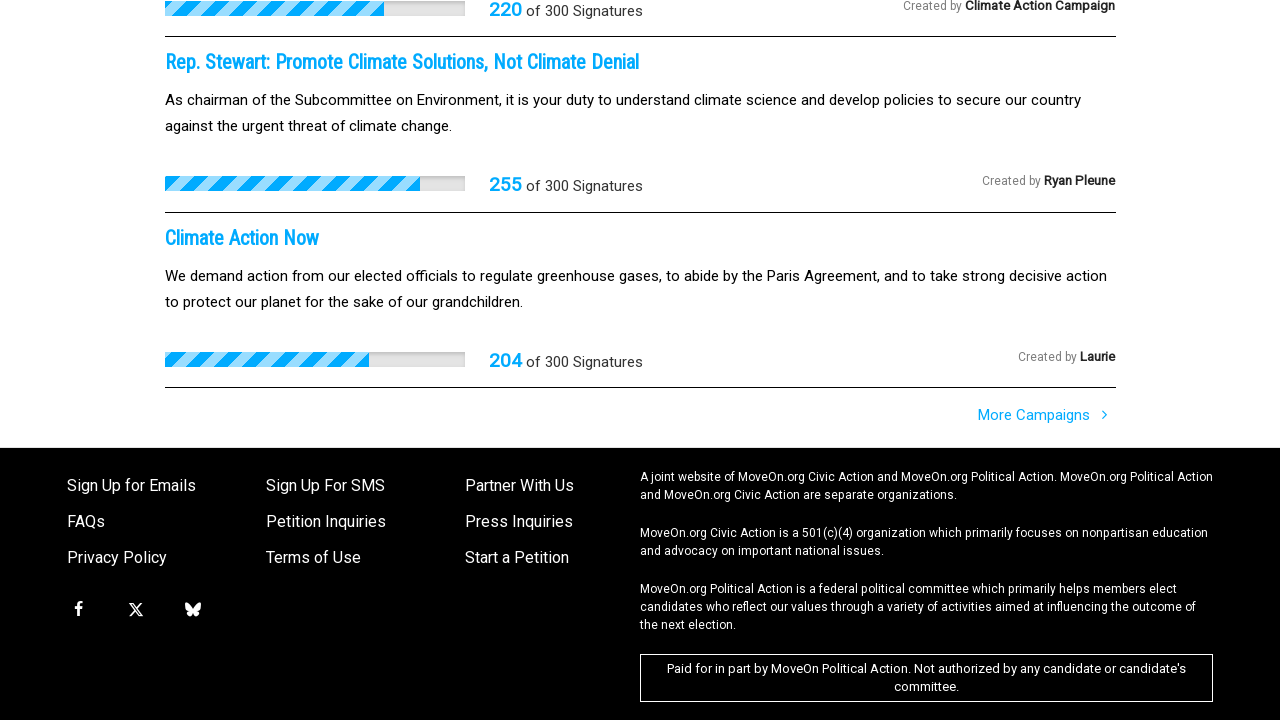